Fills the organization name field in the signup form

Starting URL: https://jt-dev.azurewebsites.net/#/SignUp

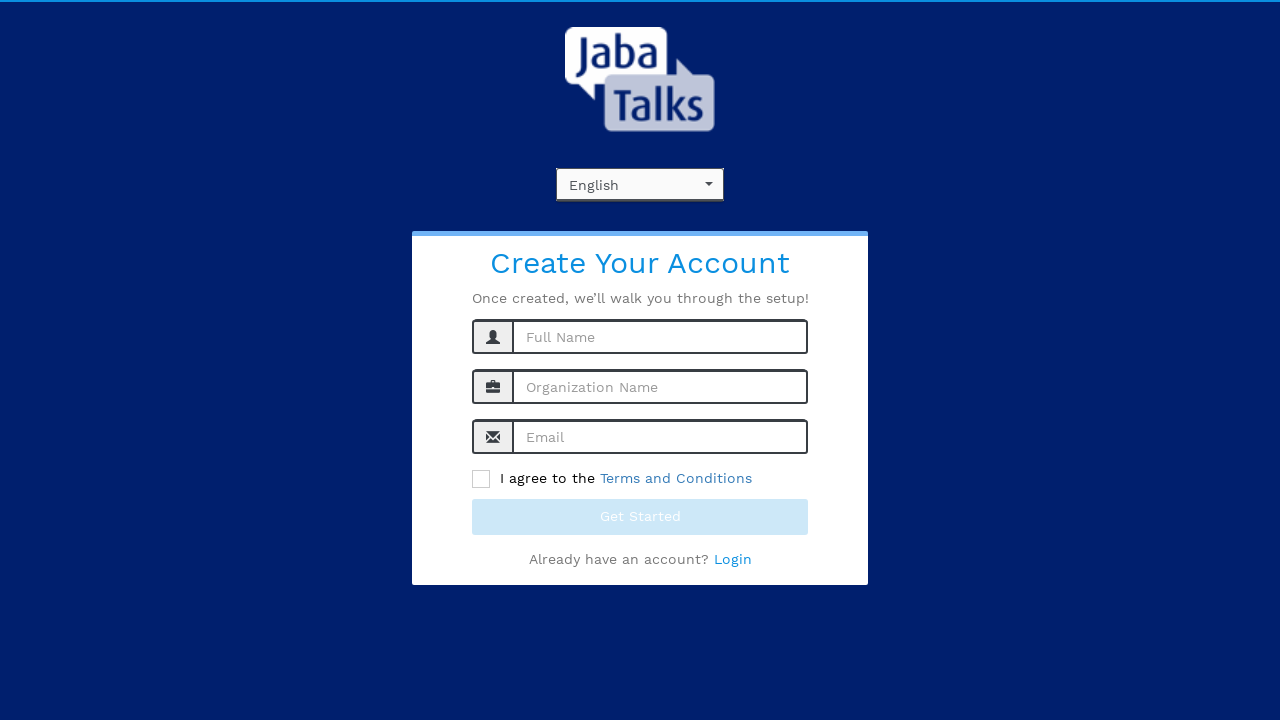

Filled organization name field with 'pruthviraj' on input#orgName
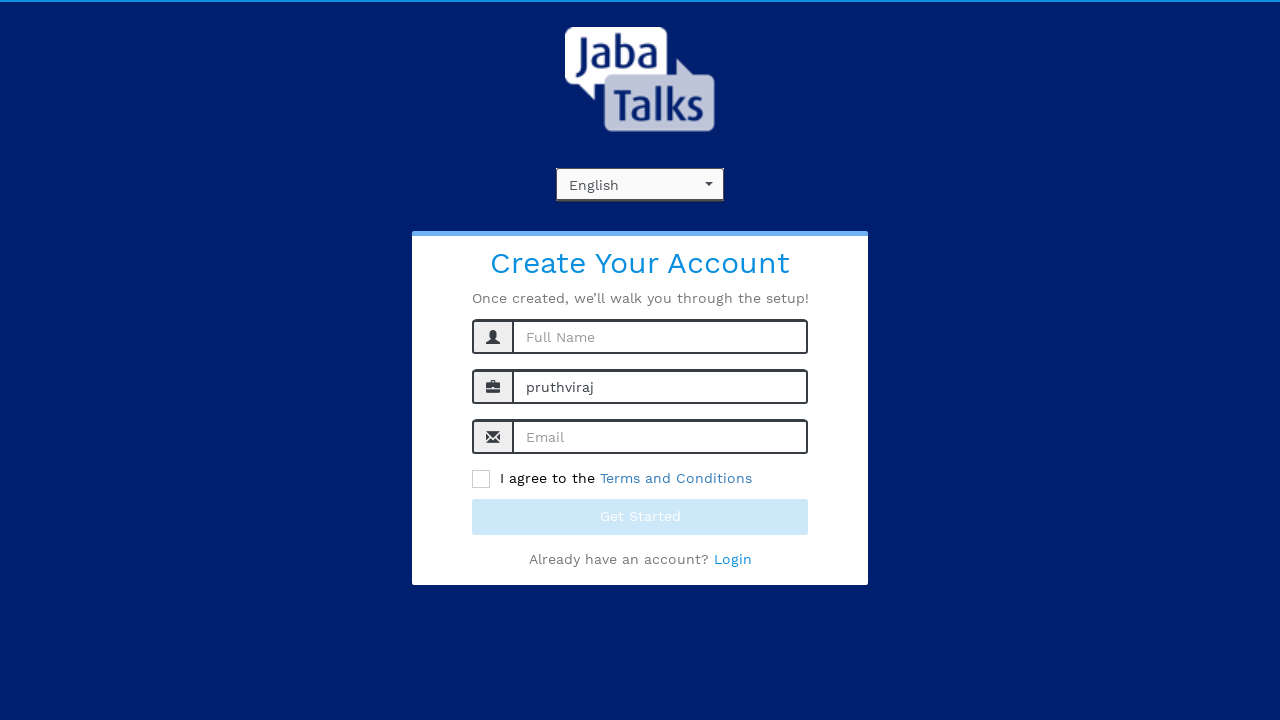

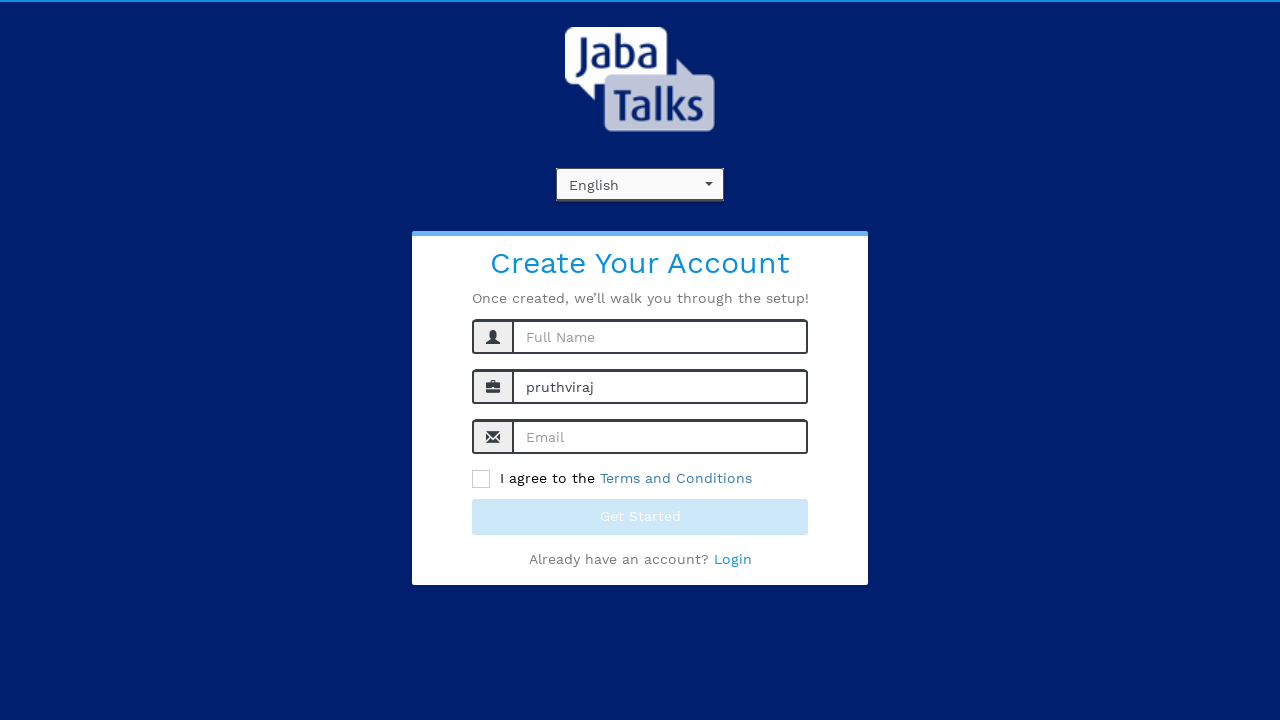